Tests USC faculty directory search by entering an instructor name and verifying that search results display with faculty information.

Starting URL: https://uscdirectory.usc.edu/web/directory/faculty-staff/

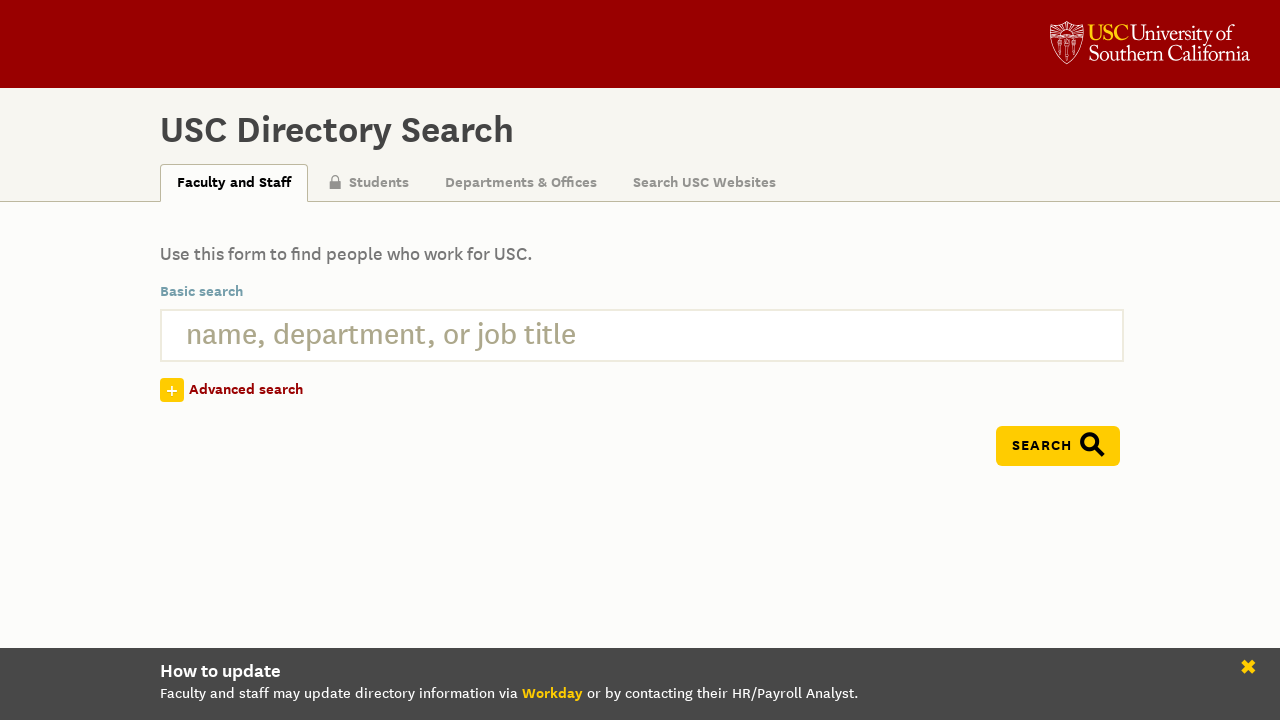

Filled search field with instructor name 'Kristof Aldenderfer' on input[name='q']
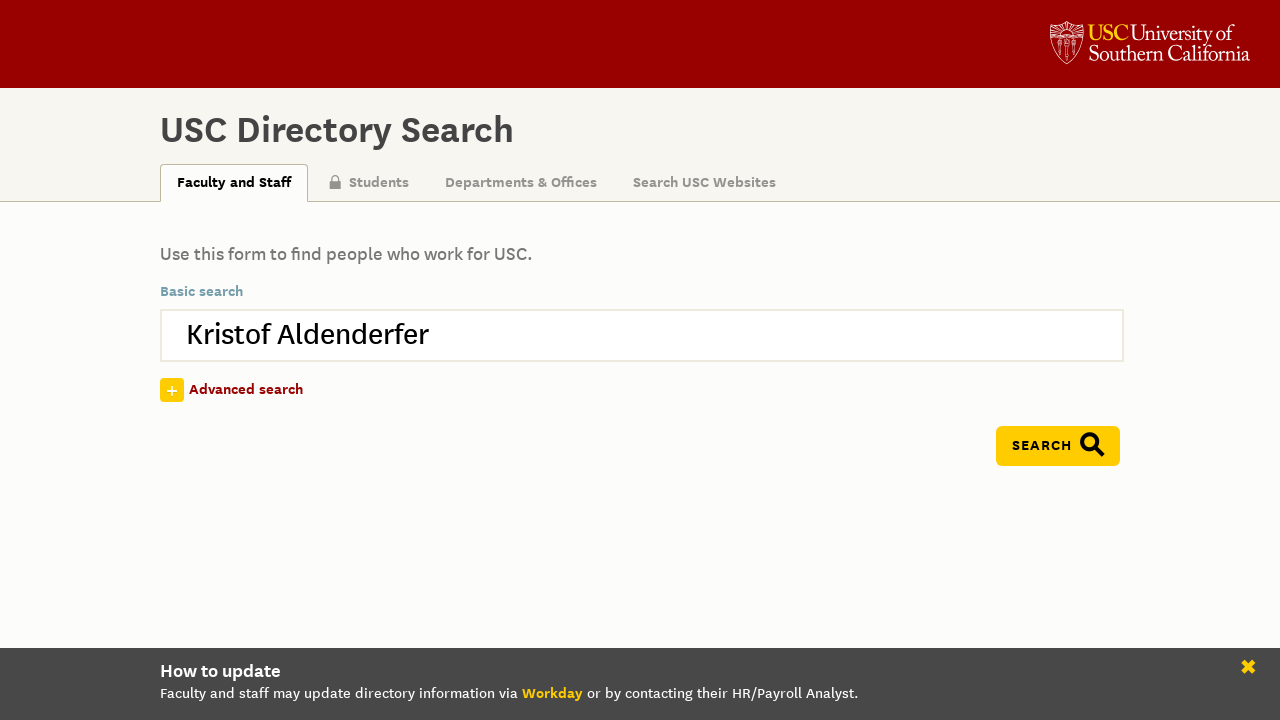

Pressed Enter to submit the search
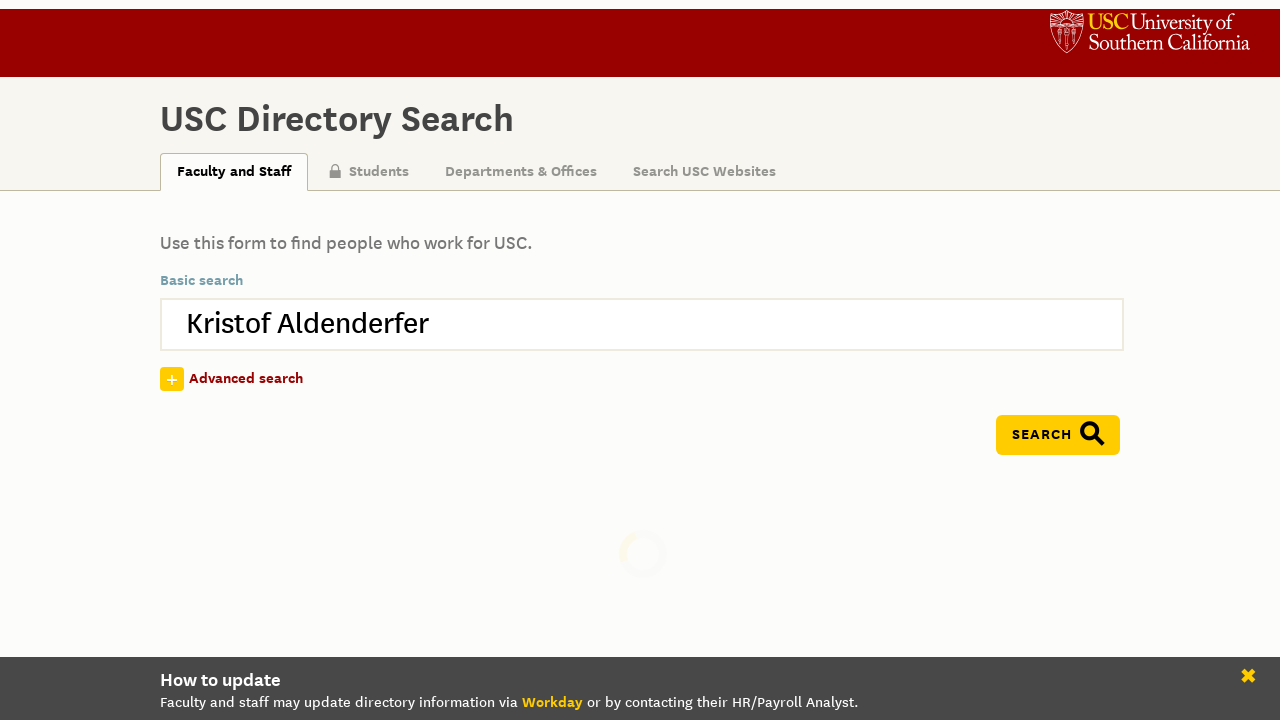

Search results loaded with match highlights
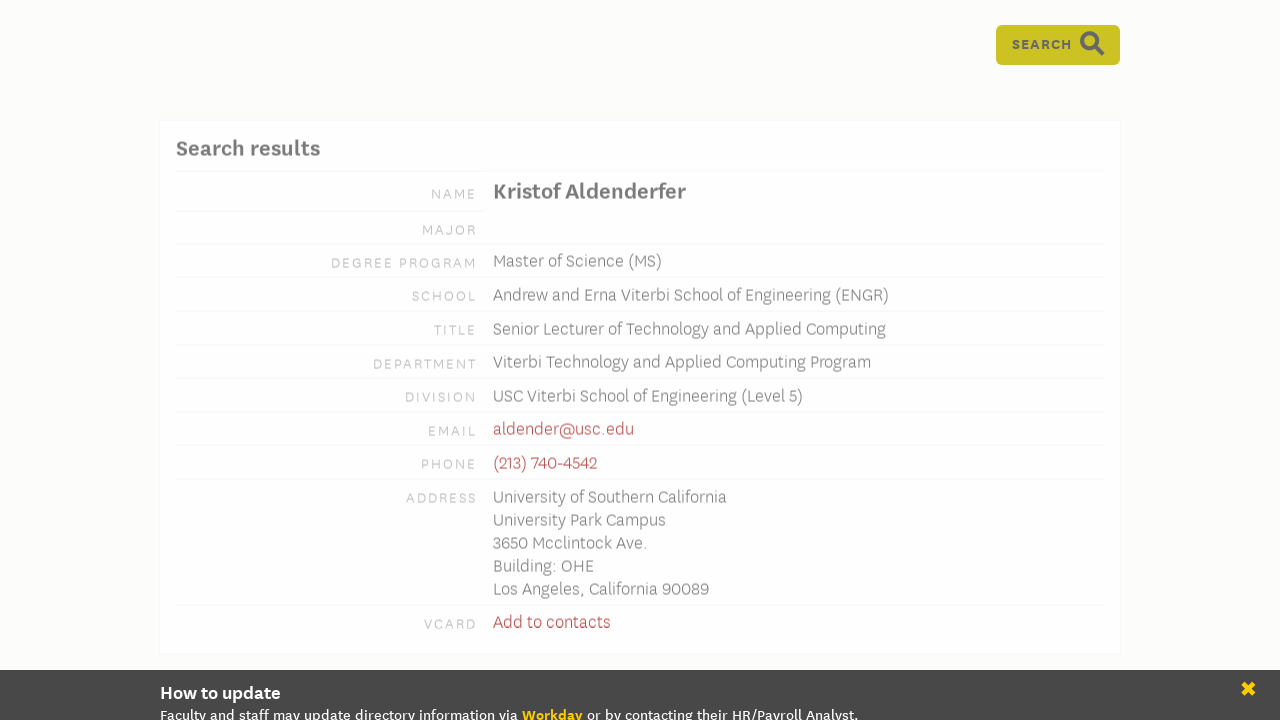

Verified faculty title information is displayed
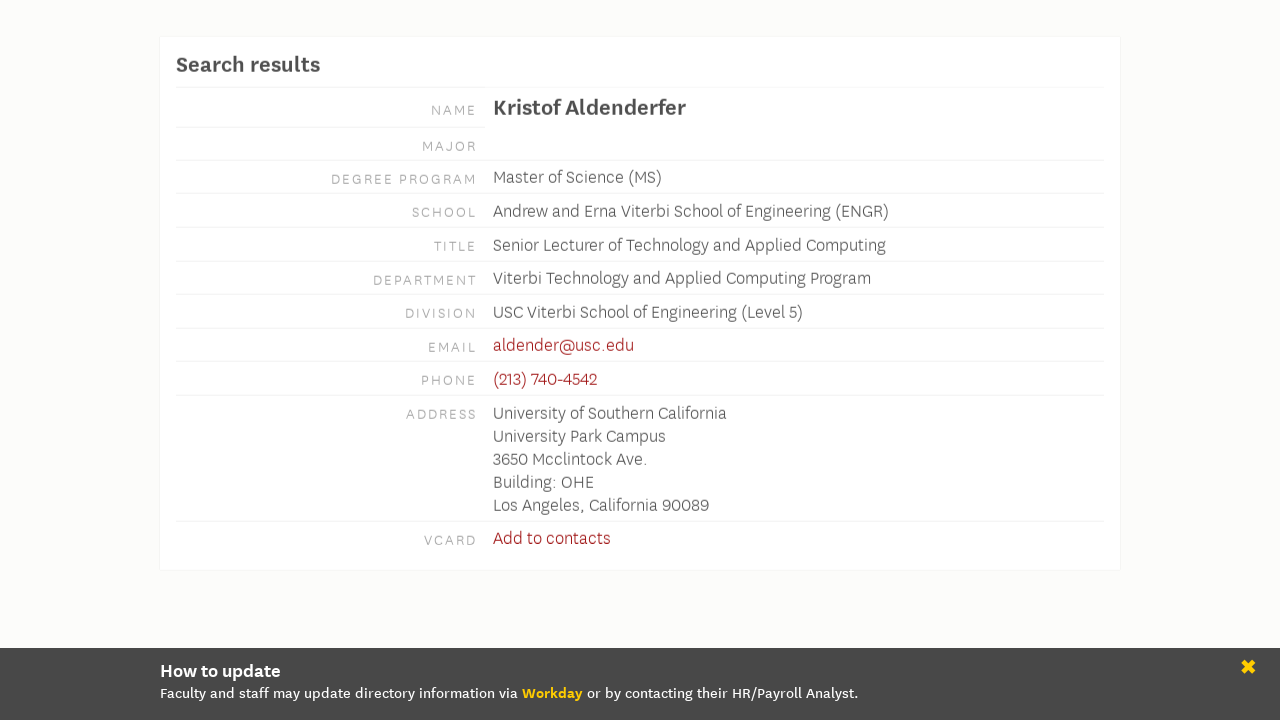

Verified faculty department information is displayed
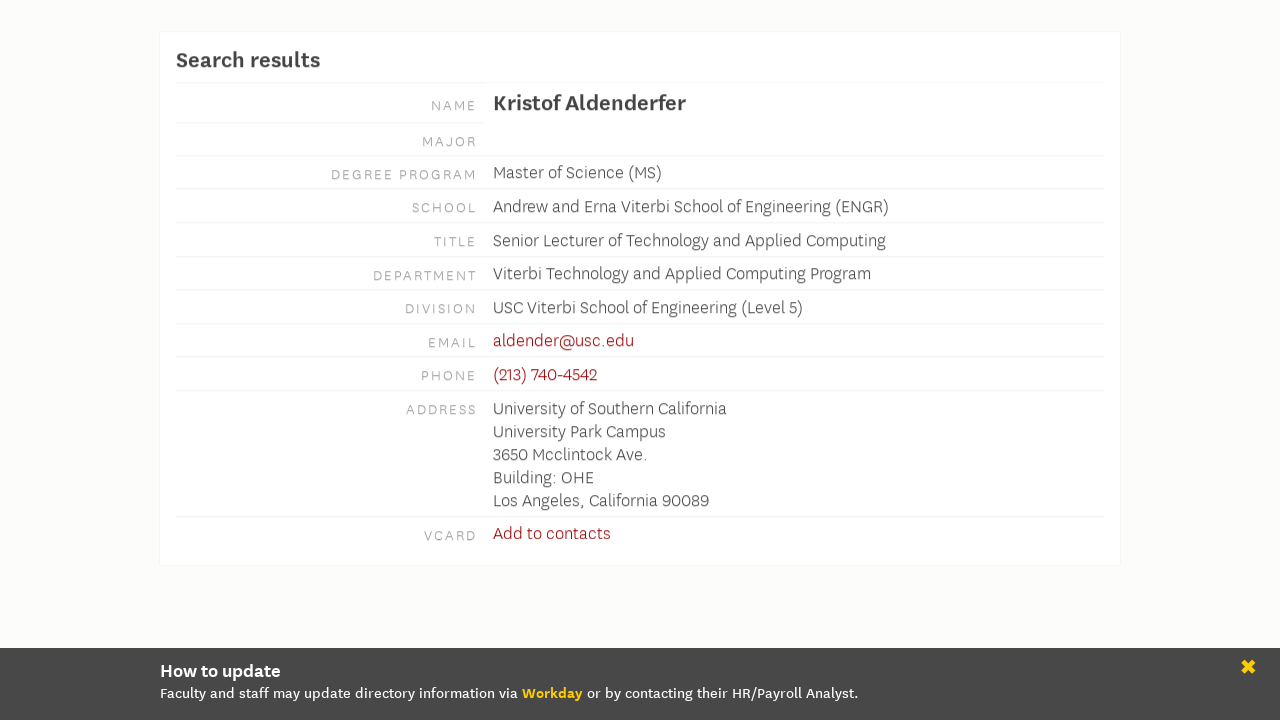

Verified faculty email information is displayed
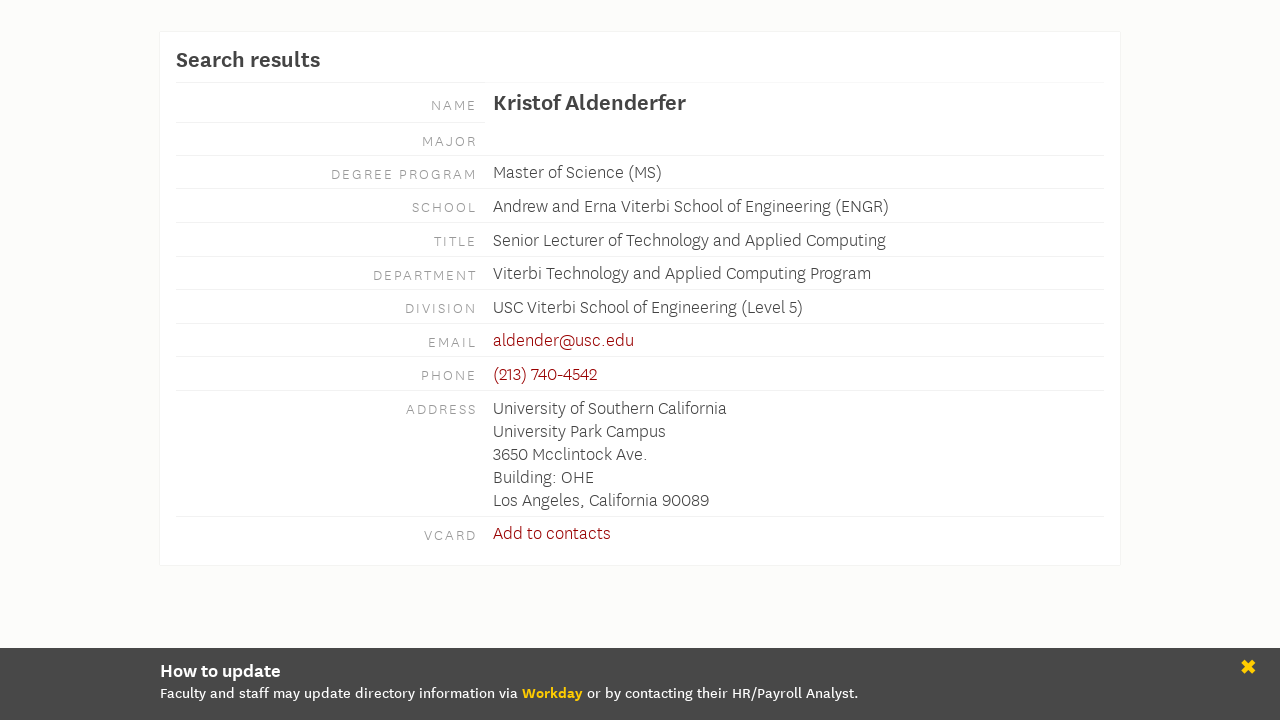

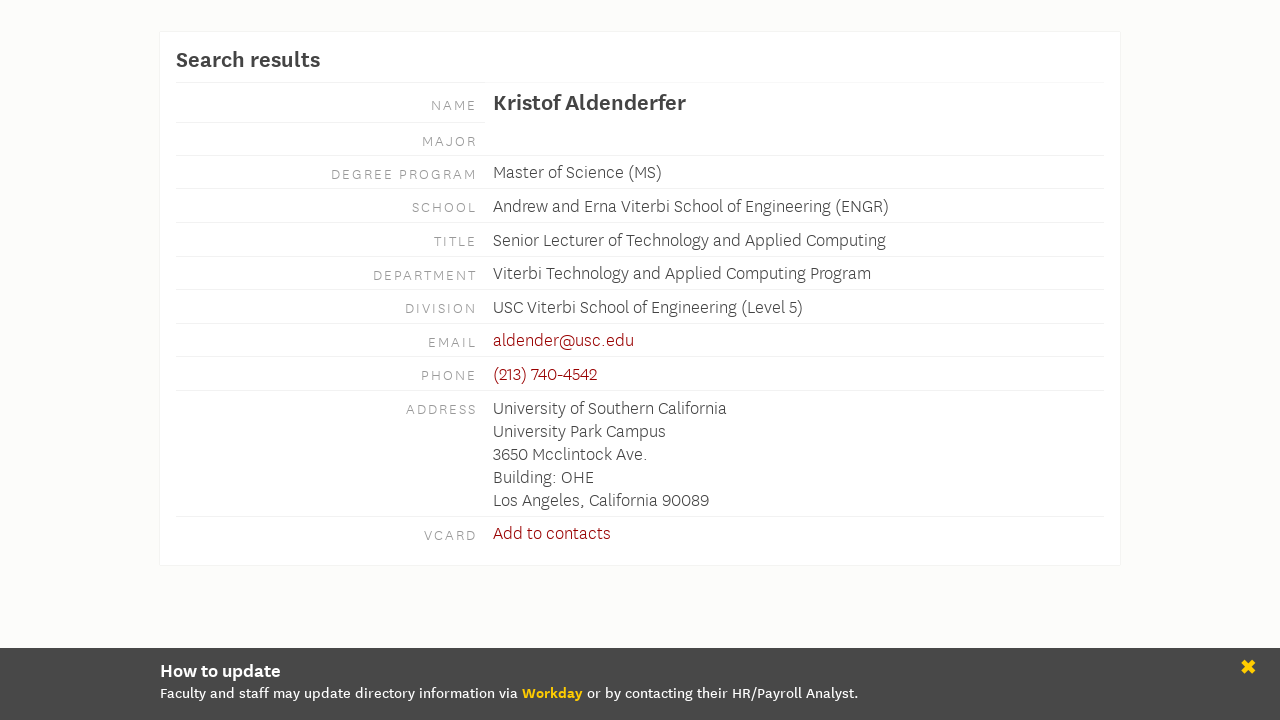